Tests the datepicker functionality by entering a date value and pressing enter to confirm the selection

Starting URL: https://formy-project.herokuapp.com/datepicker

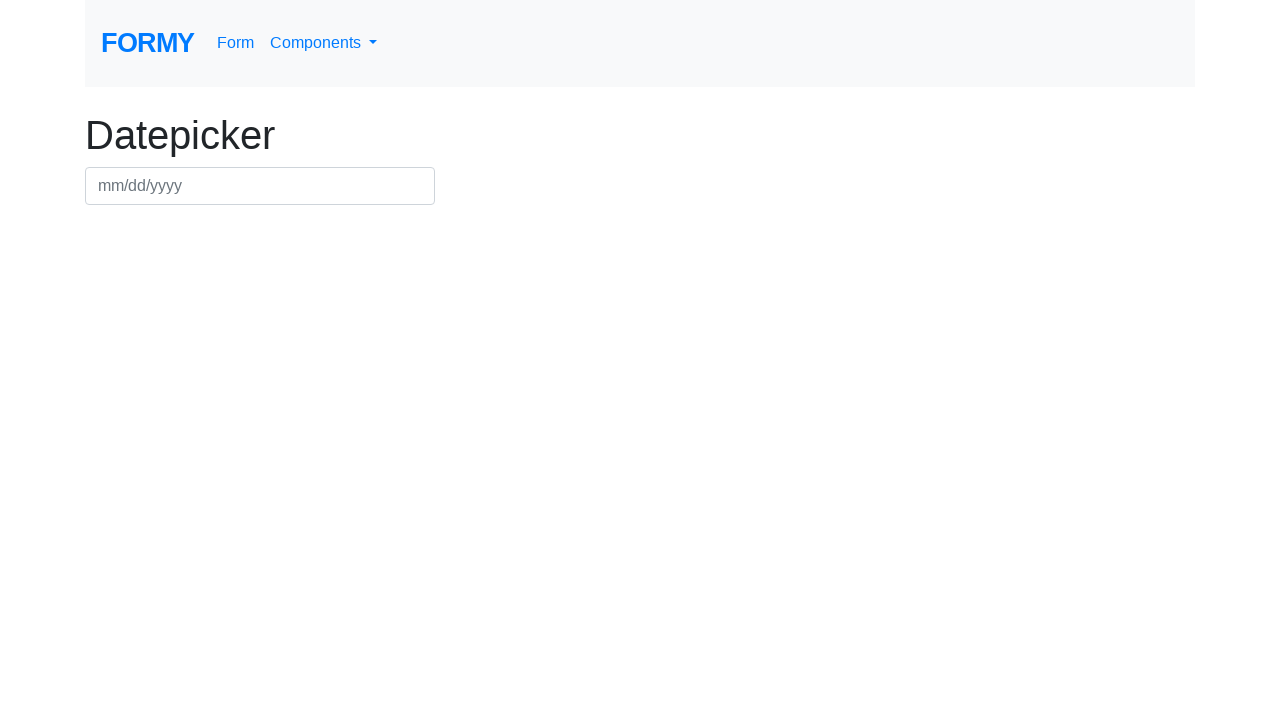

Filled datepicker field with date 07/15/2024 on #datepicker
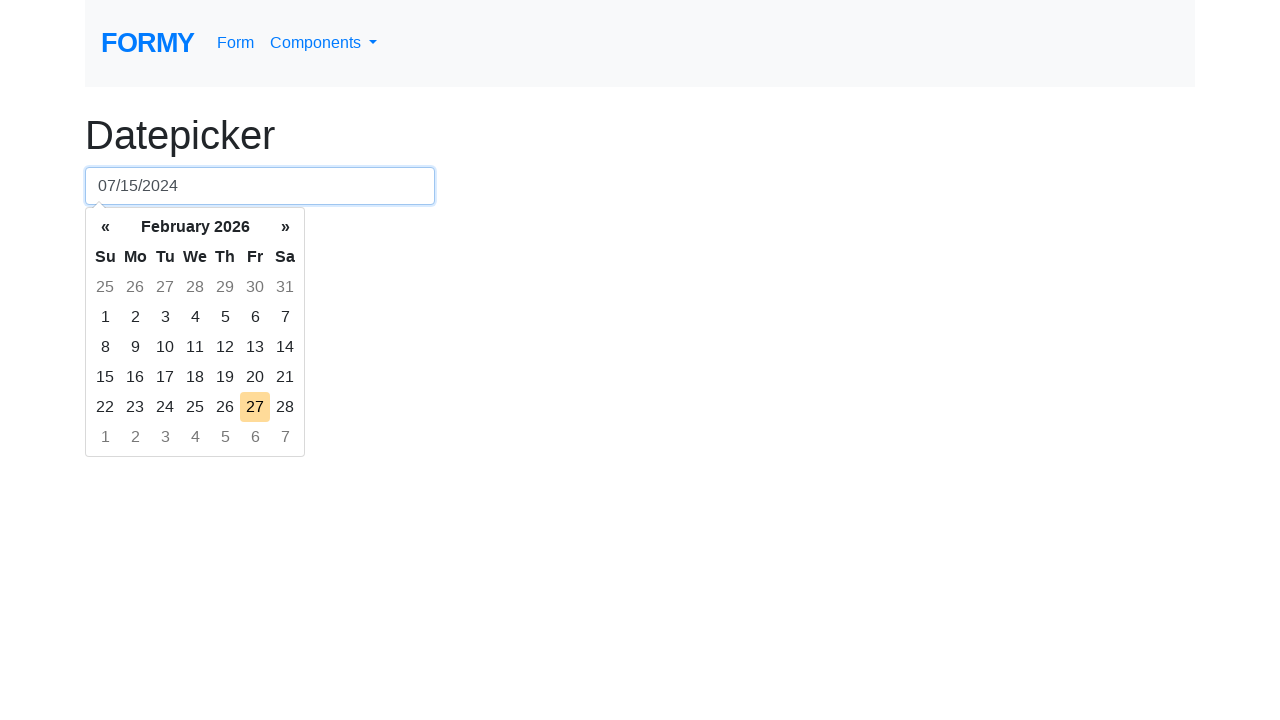

Pressed Enter to confirm date selection on #datepicker
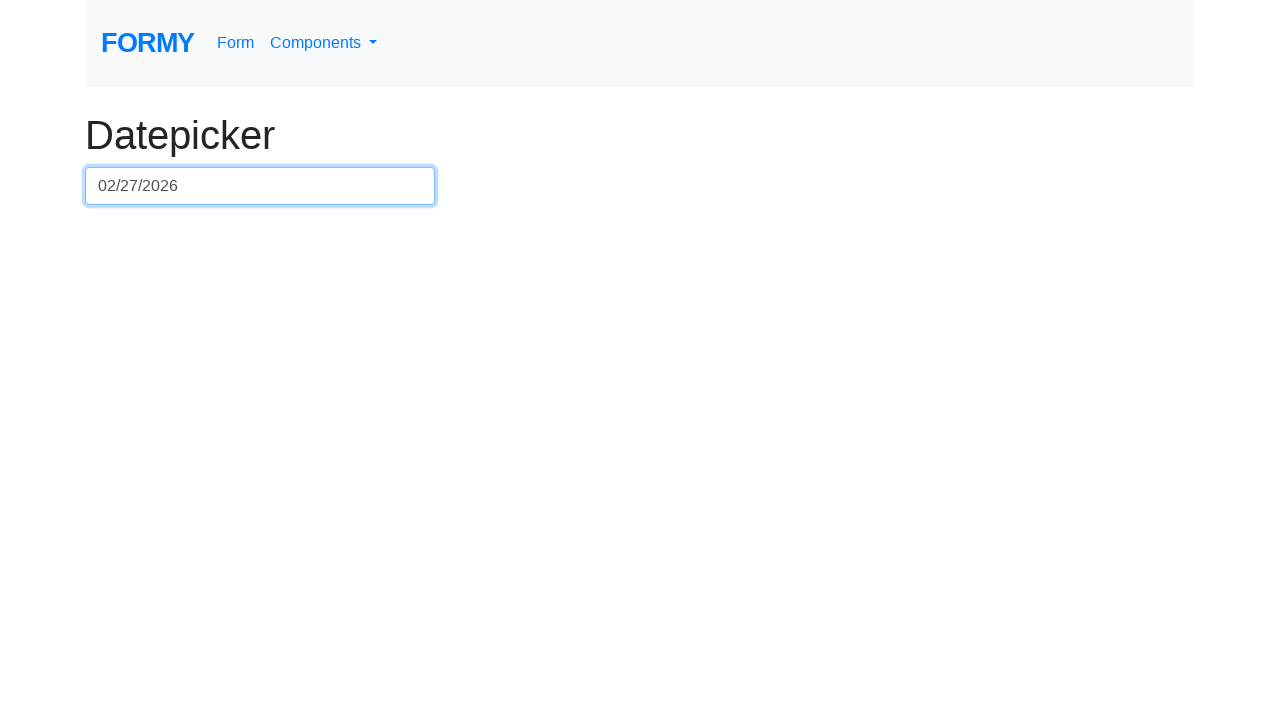

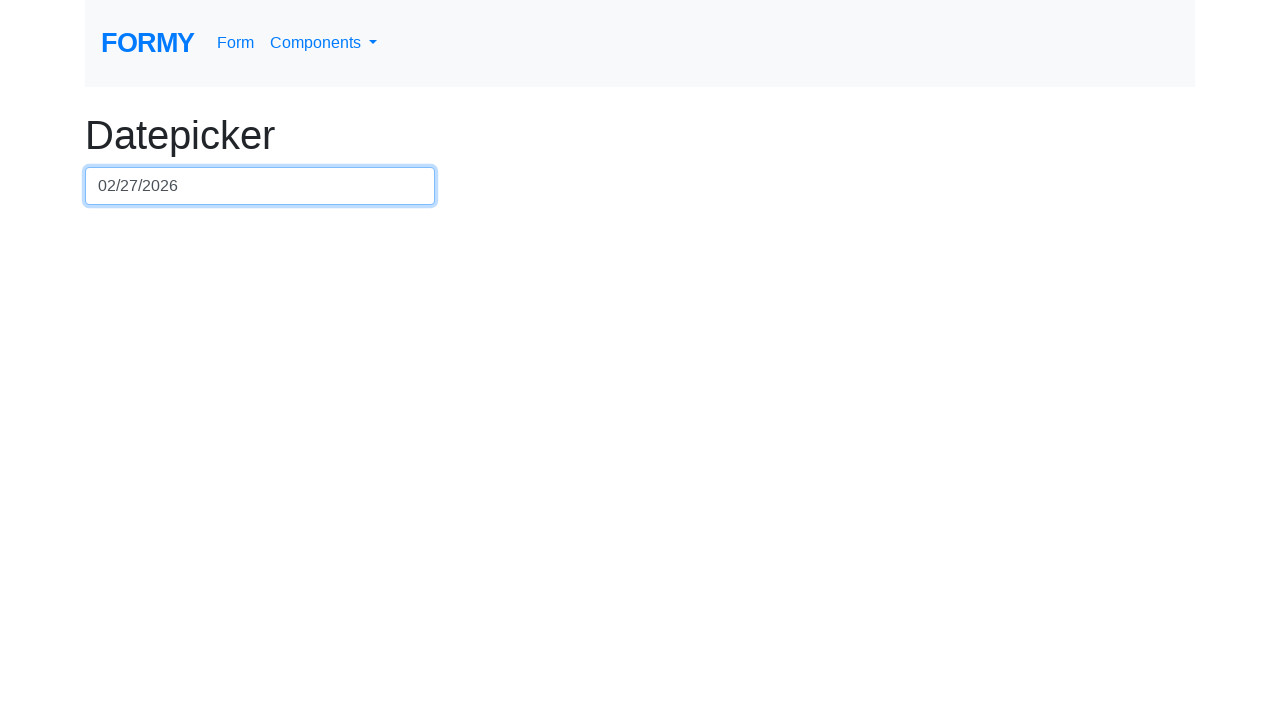